Tests prompt JavaScript alert handling by clicking a button to trigger a prompt dialog, entering custom text, and accepting it

Starting URL: https://training-support.net/webelements/alerts

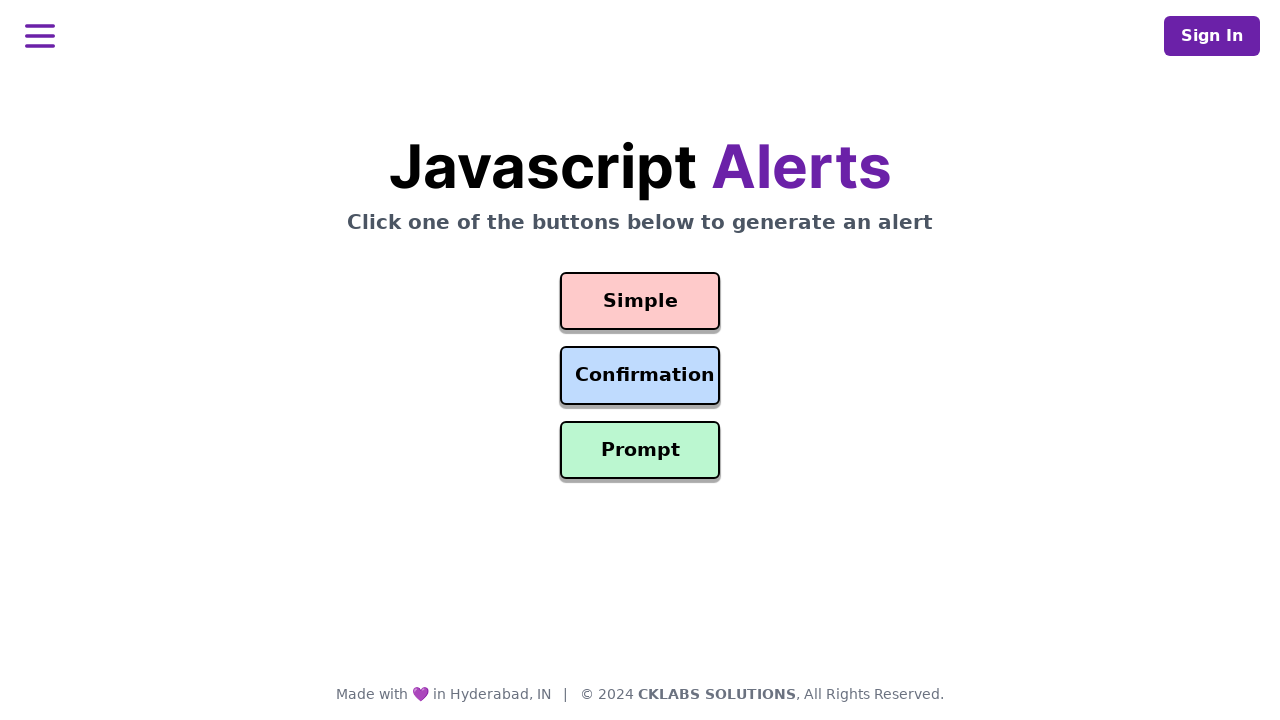

Set up dialog handler to accept prompt with custom message
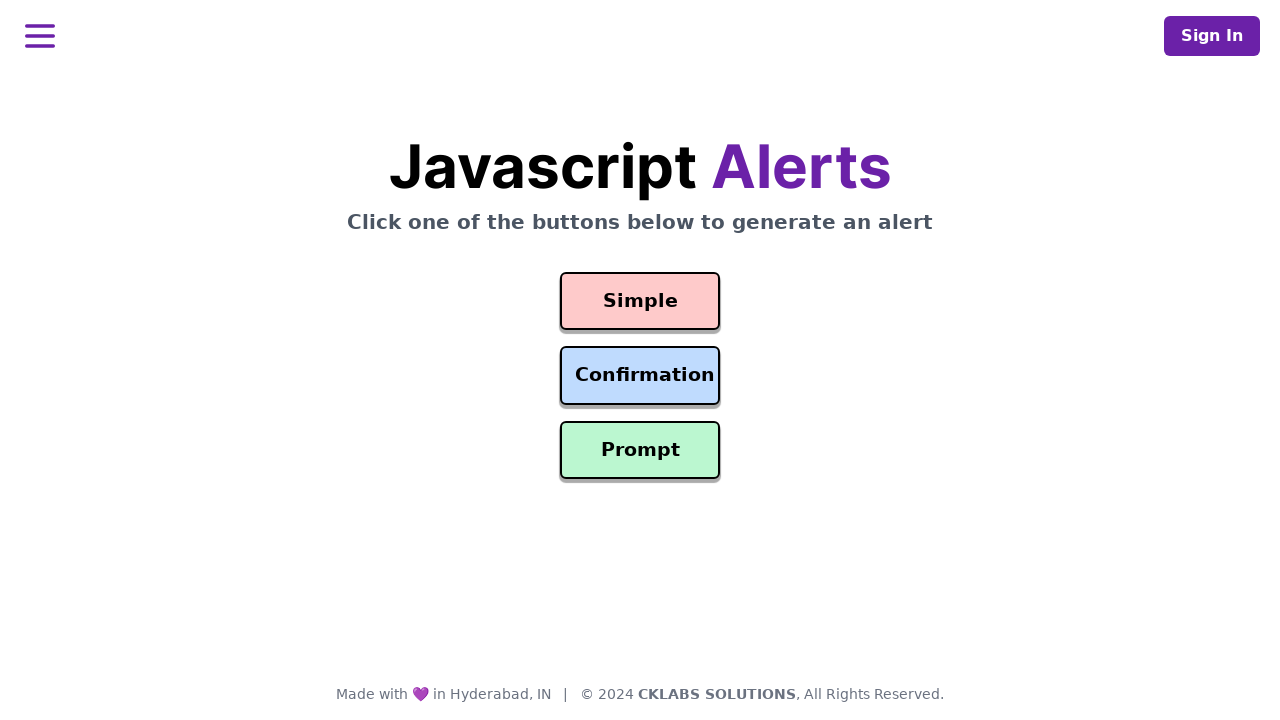

Clicked the Prompt Alert button to trigger prompt dialog at (640, 450) on #prompt
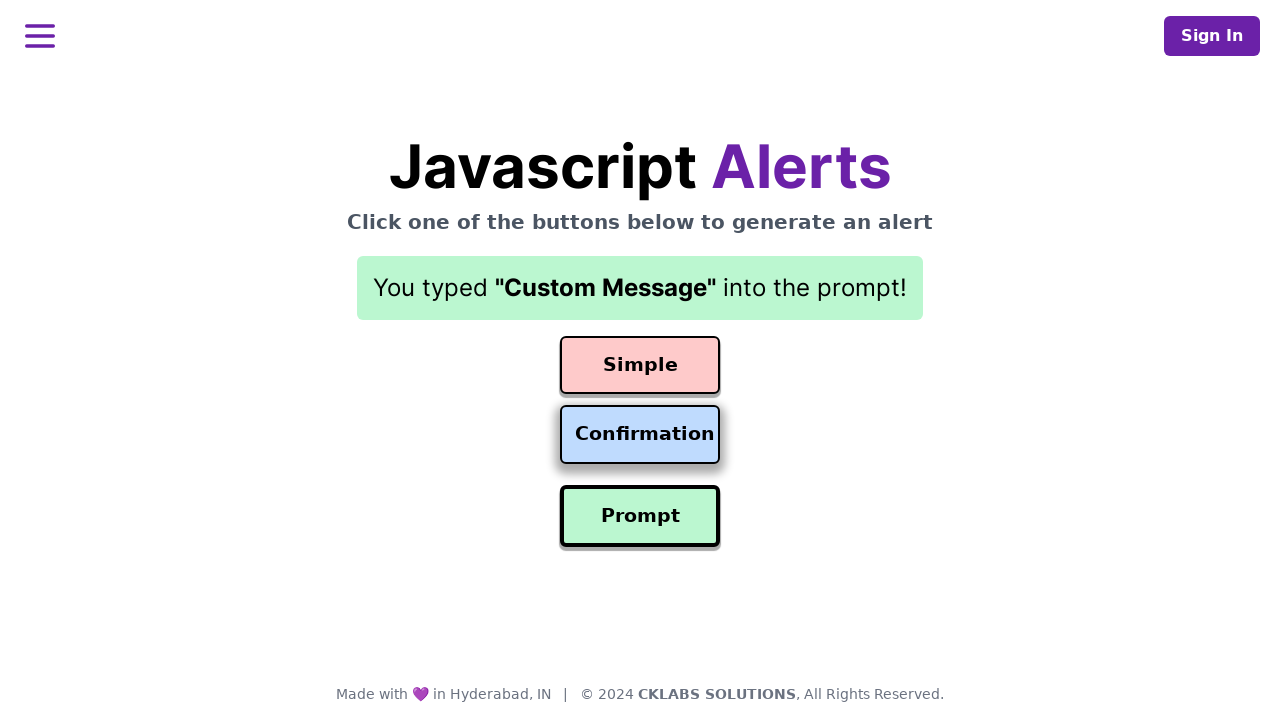

Result text element loaded and visible
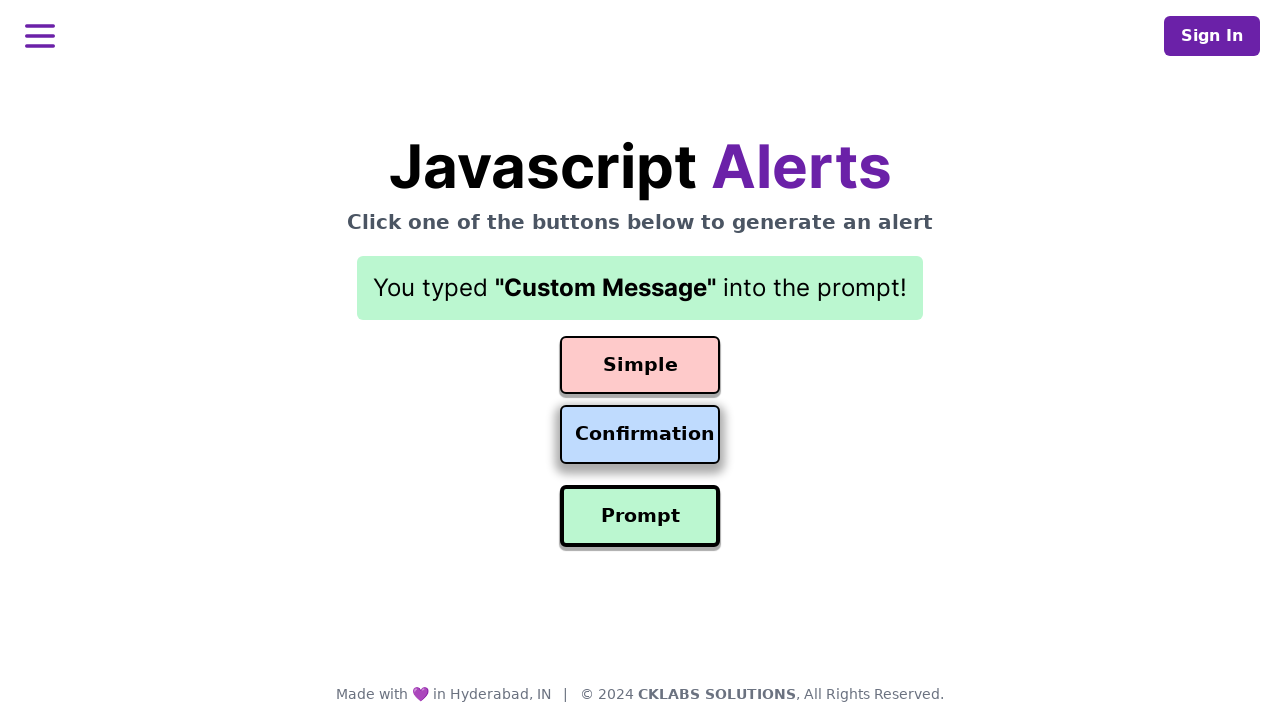

Retrieved result text content from prompt response
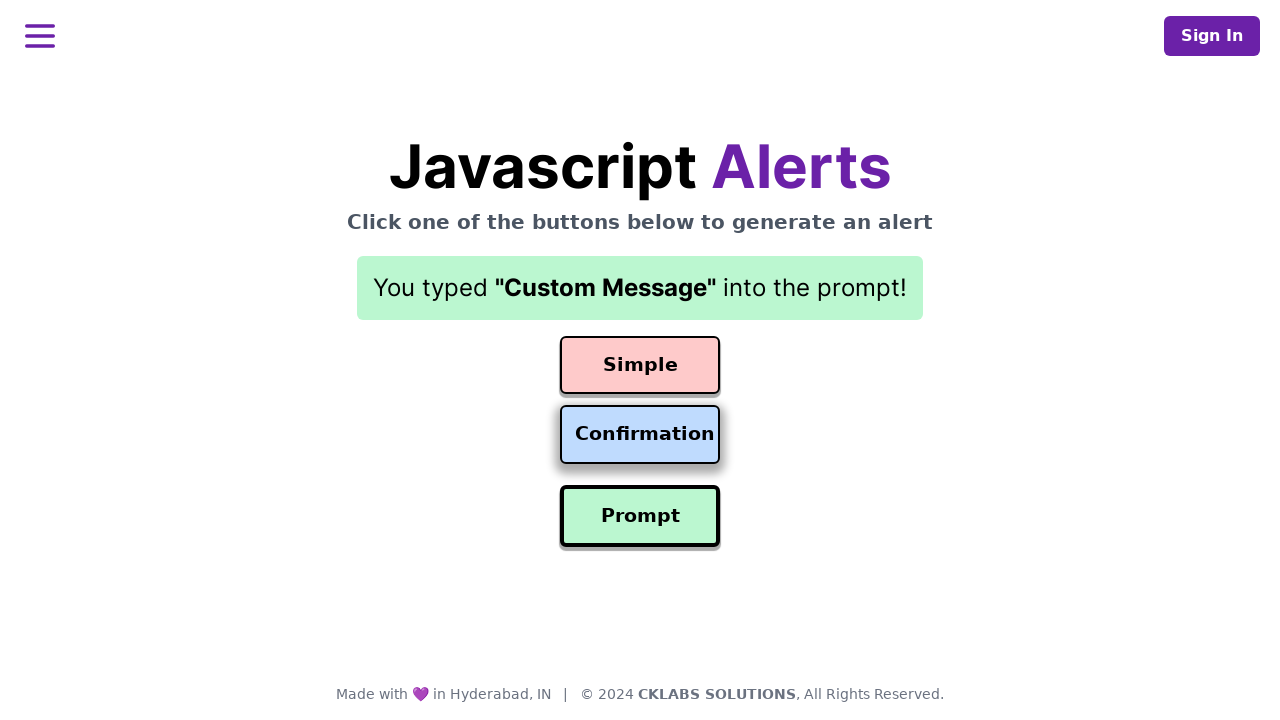

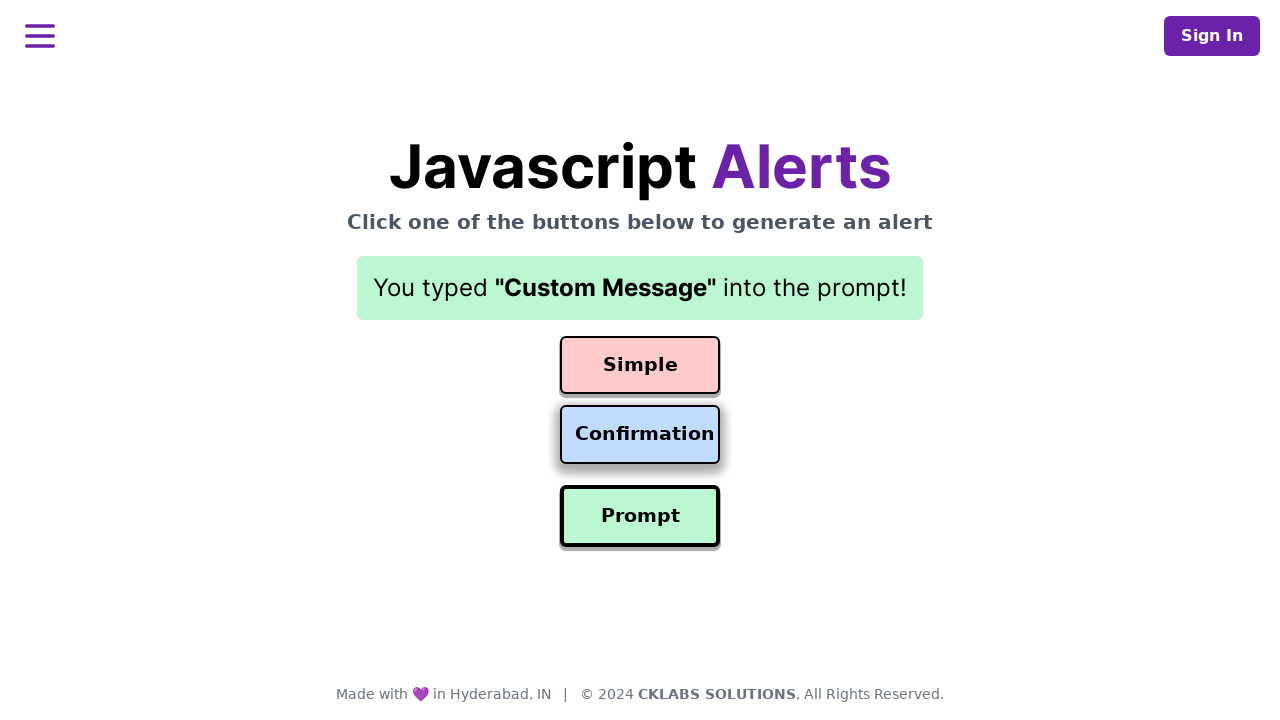